Navigates to WeChat Work homepage and clicks the register button to access the registration page

Starting URL: https://work.weixin.qq.com/

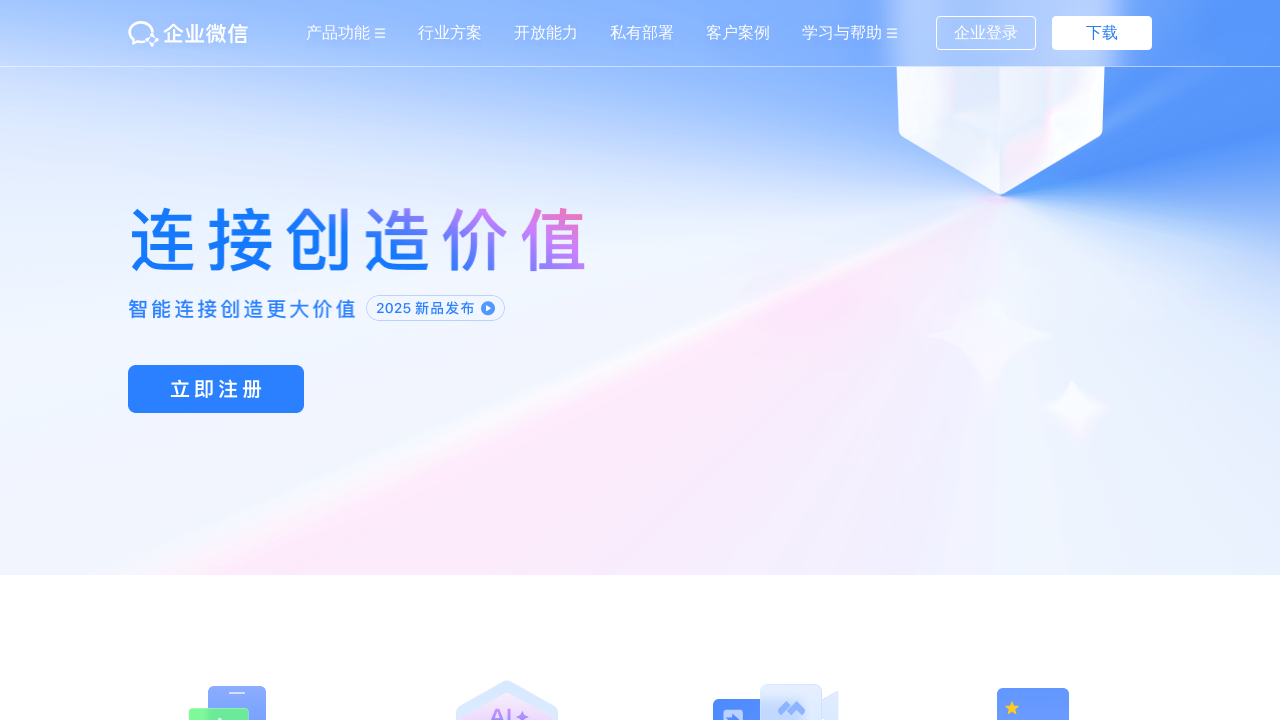

Navigated to WeChat Work homepage
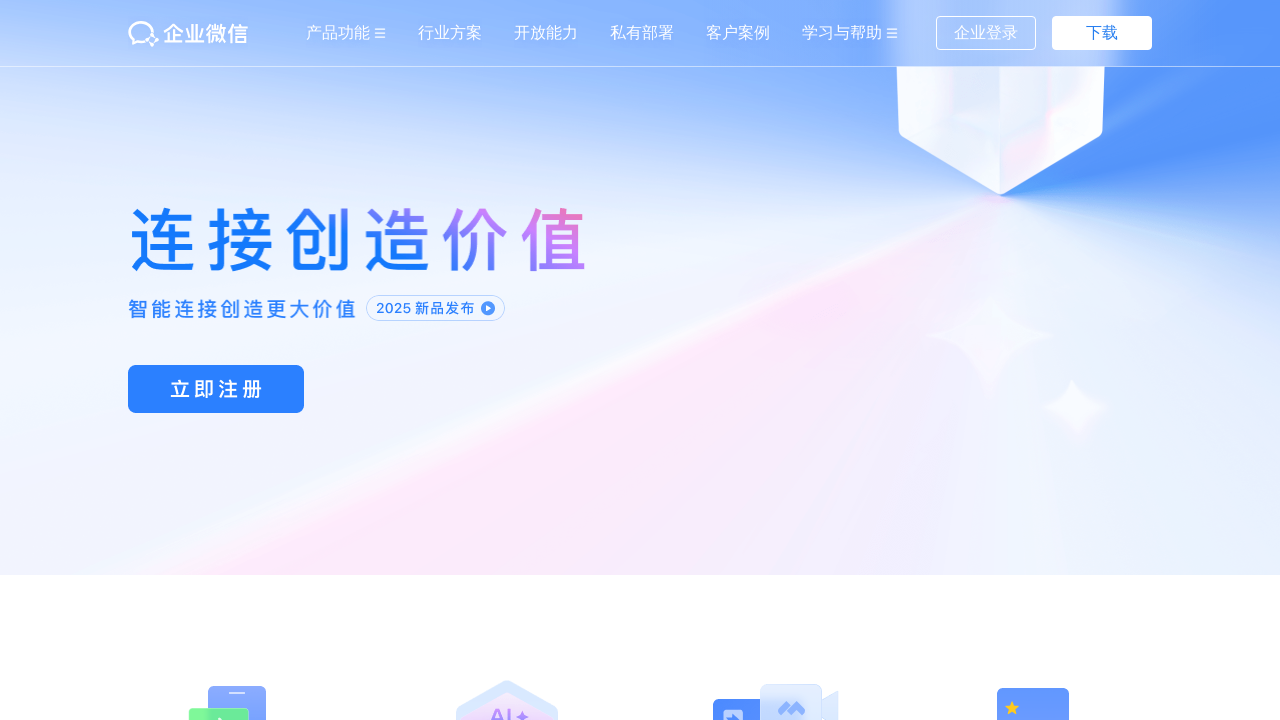

Clicked the register button to access registration page at (216, 389) on xpath=//*[@id="tmp"]/div[1]/a
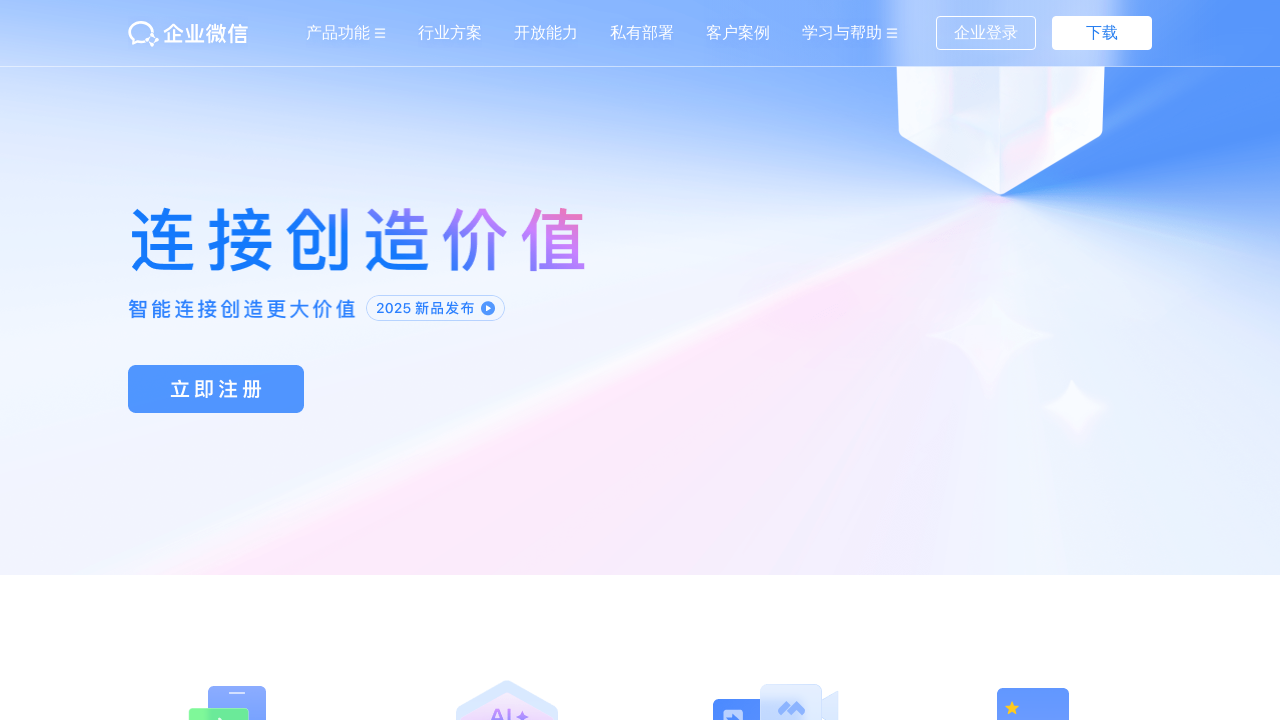

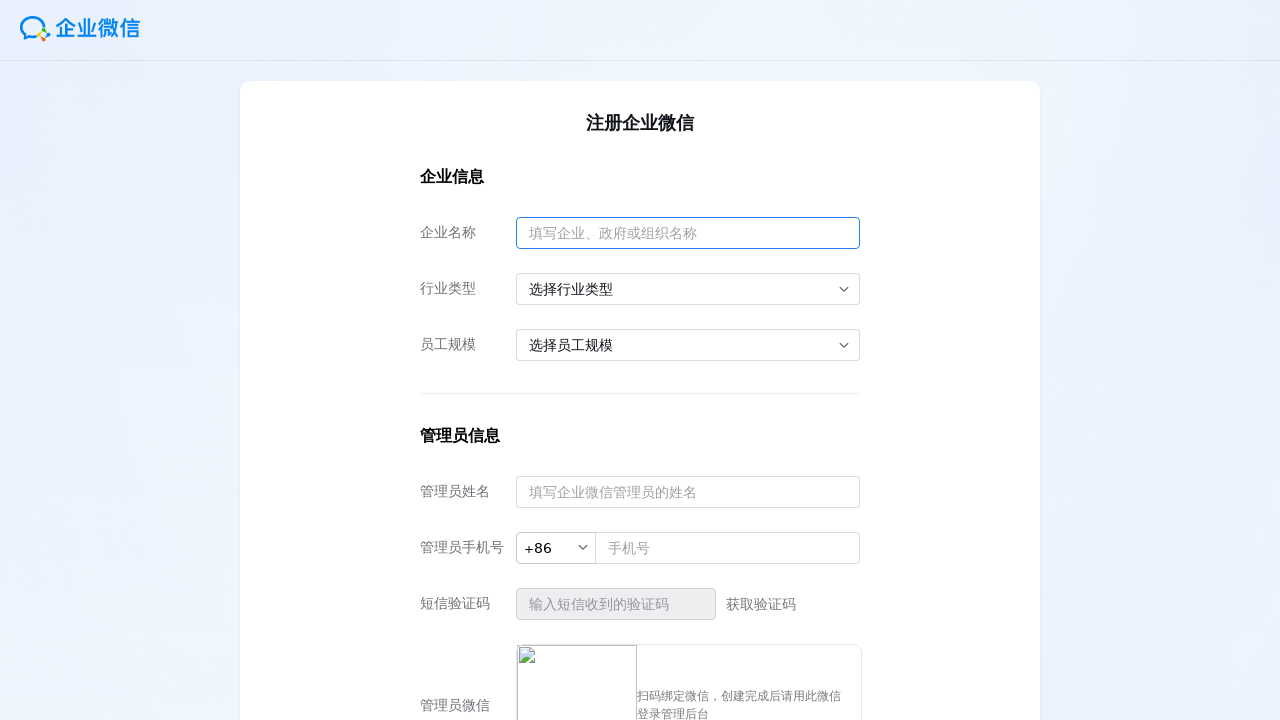